Tests SpiceJet flight booking flow by selecting origin city (Bengaluru) and destination city (Hyderabad), then interacting with the departure date picker

Starting URL: https://www.spicejet.com/

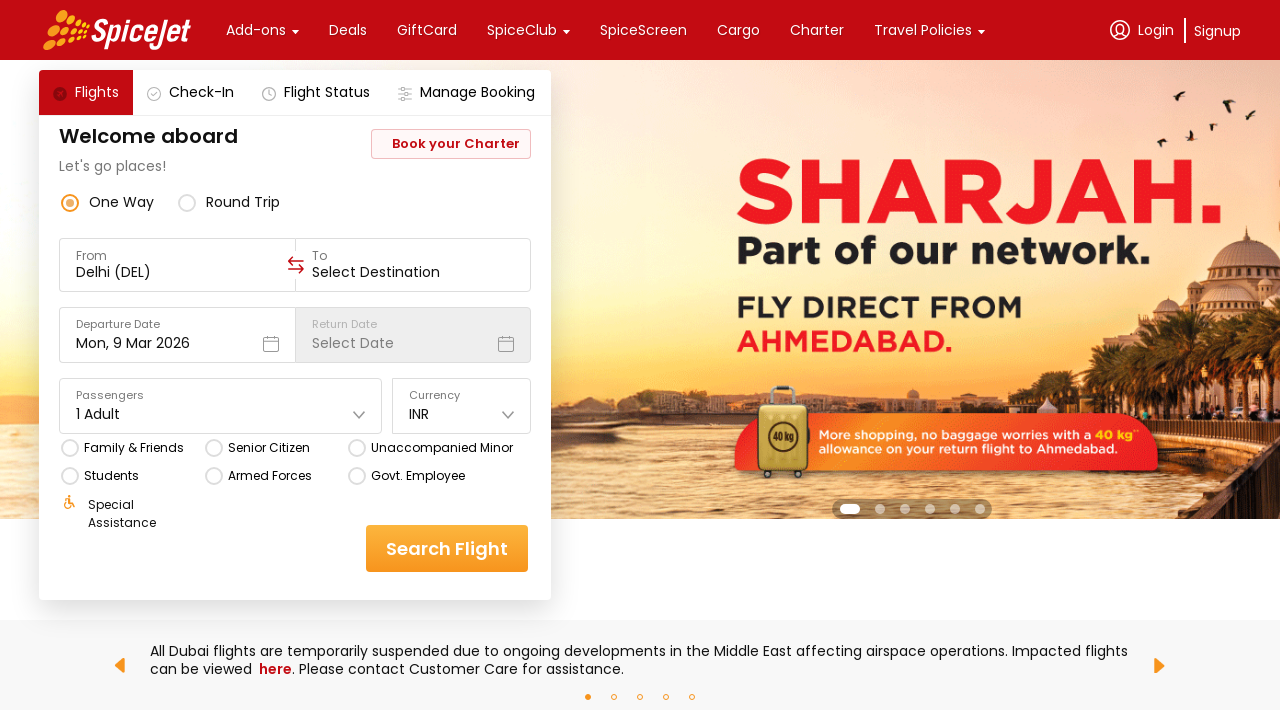

Clicked on 'From' field to open origin city selector at (178, 256) on div[dir="auto"]:has-text("From")>>nth=0
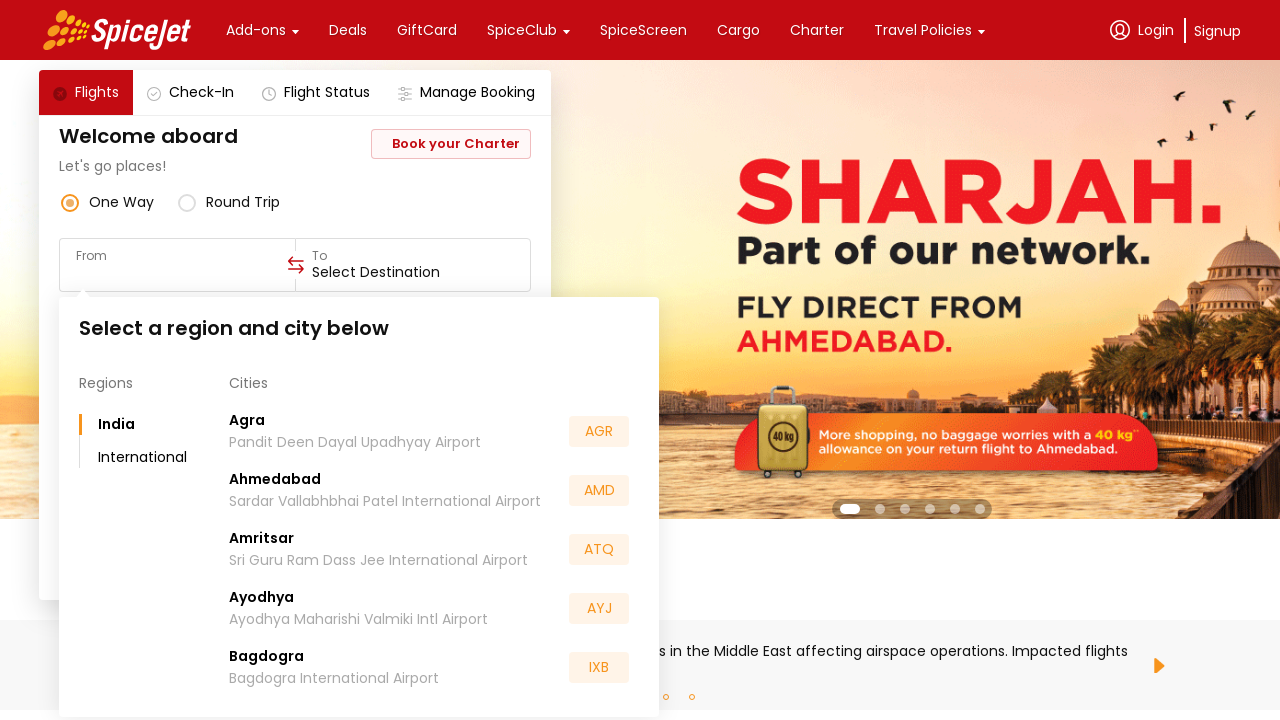

Selected Bengaluru (BLR) as origin city at (599, 552) on internal:text="BLR"i
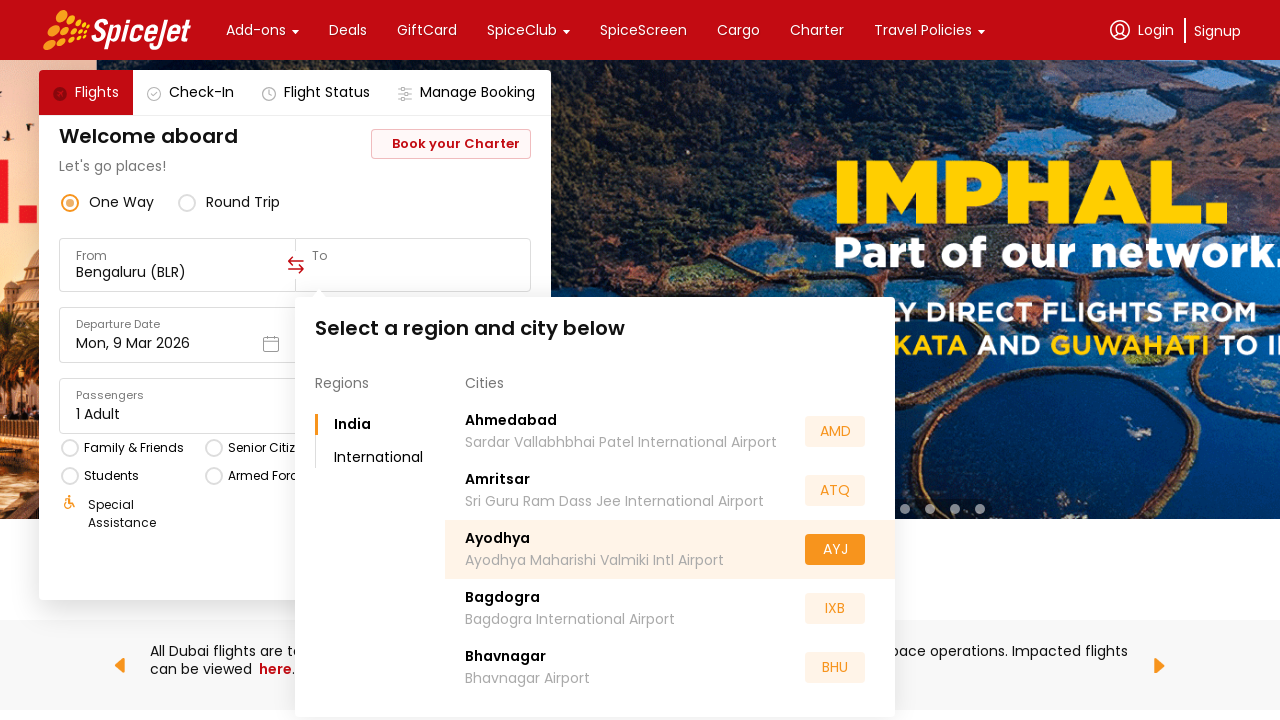

Clicked on 'To' field to open destination city selector at (413, 265) on div[data-focusable="true"]:has-text("To")>>nth=0
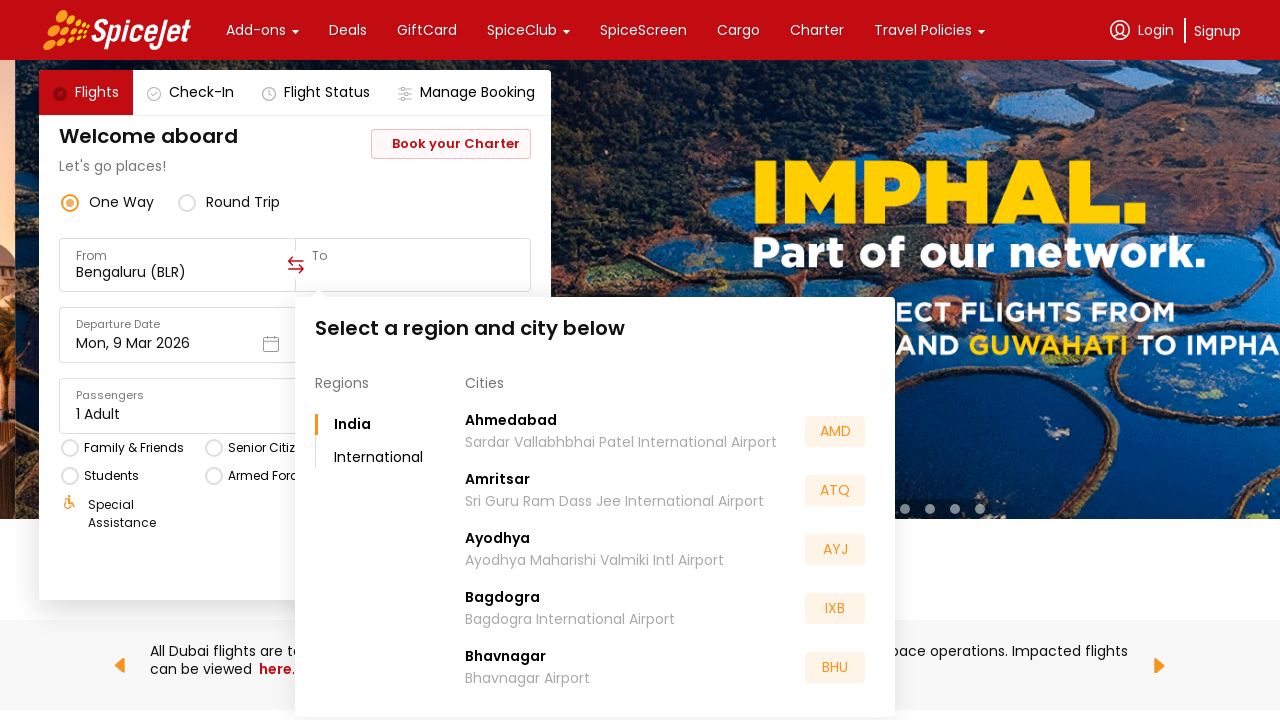

Selected Hyderabad as destination city at (506, 552) on internal:text="Hyderabad"i
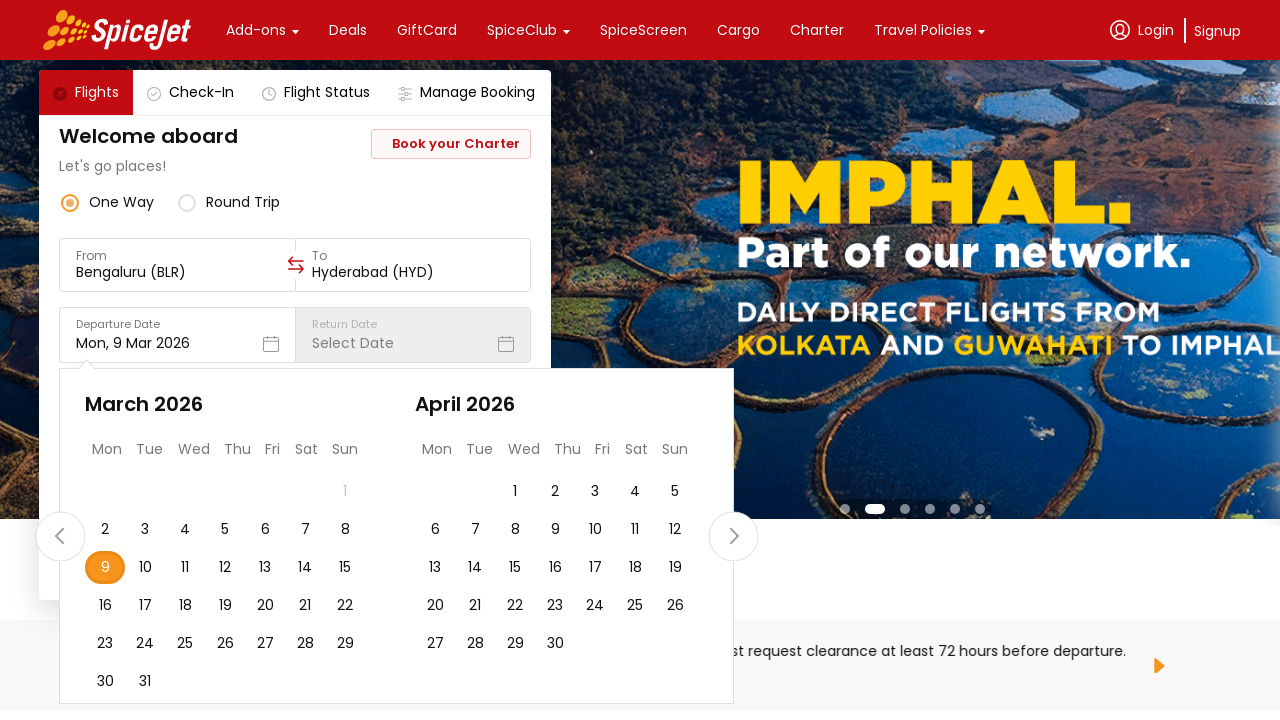

Clicked on departure date field to open date picker at (177, 335) on xpath=//div[@class='css-1dbjc4n r-18u37iz']//div[@class='css-1dbjc4n r-14lw9ot r
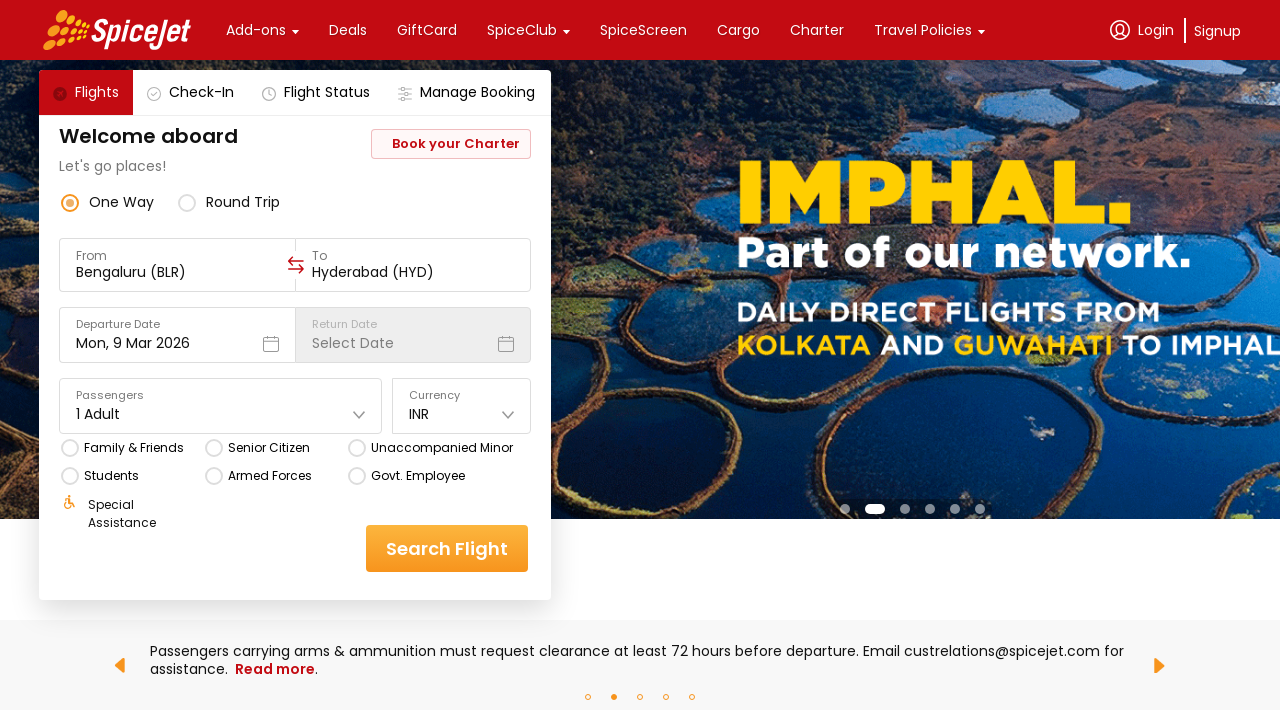

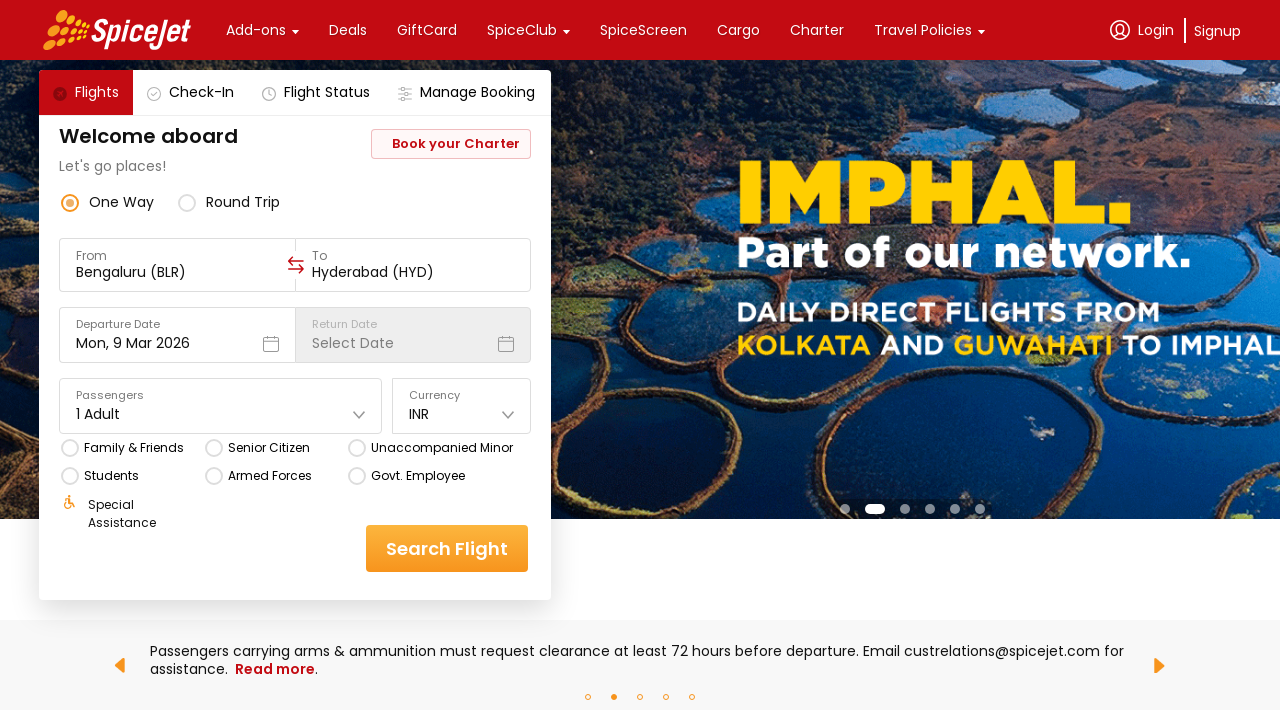